Tests a game skill builder by selecting a warrior class and clicking on a skill to verify the skill point counter updates correctly.

Starting URL: https://bdocodex.com/ru/skillbuilder/

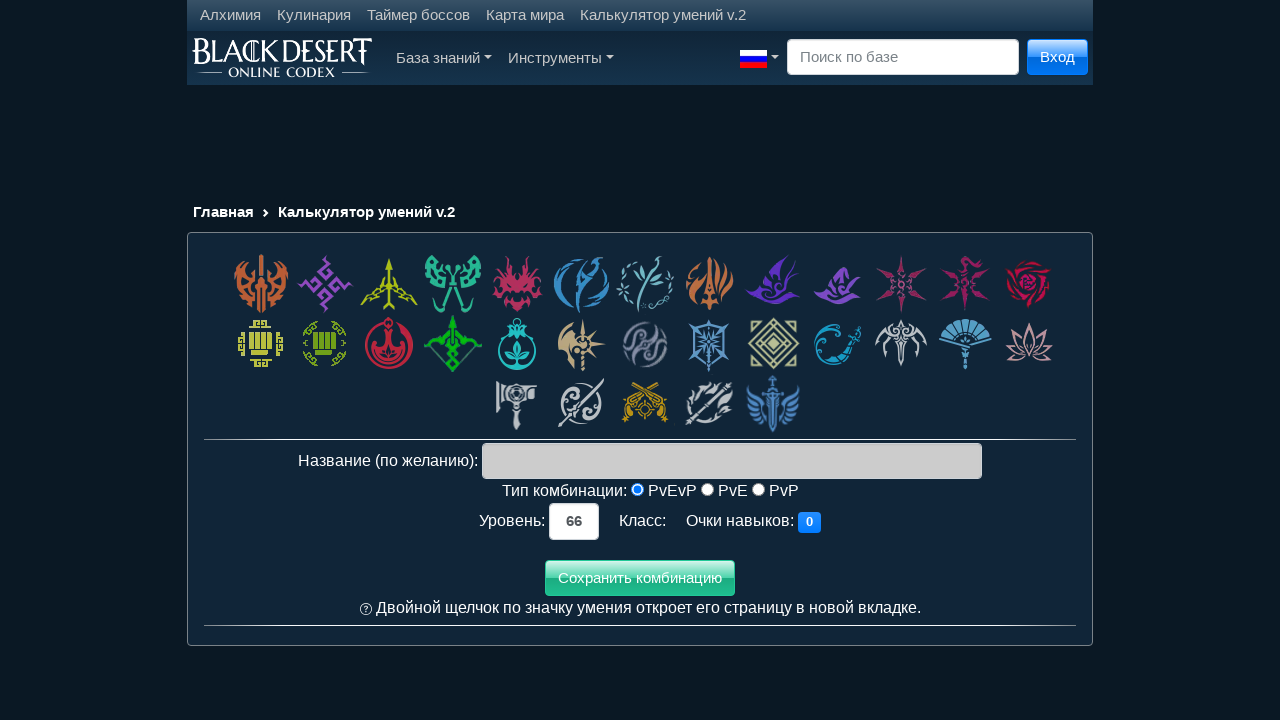

Waited for class cell selector to load
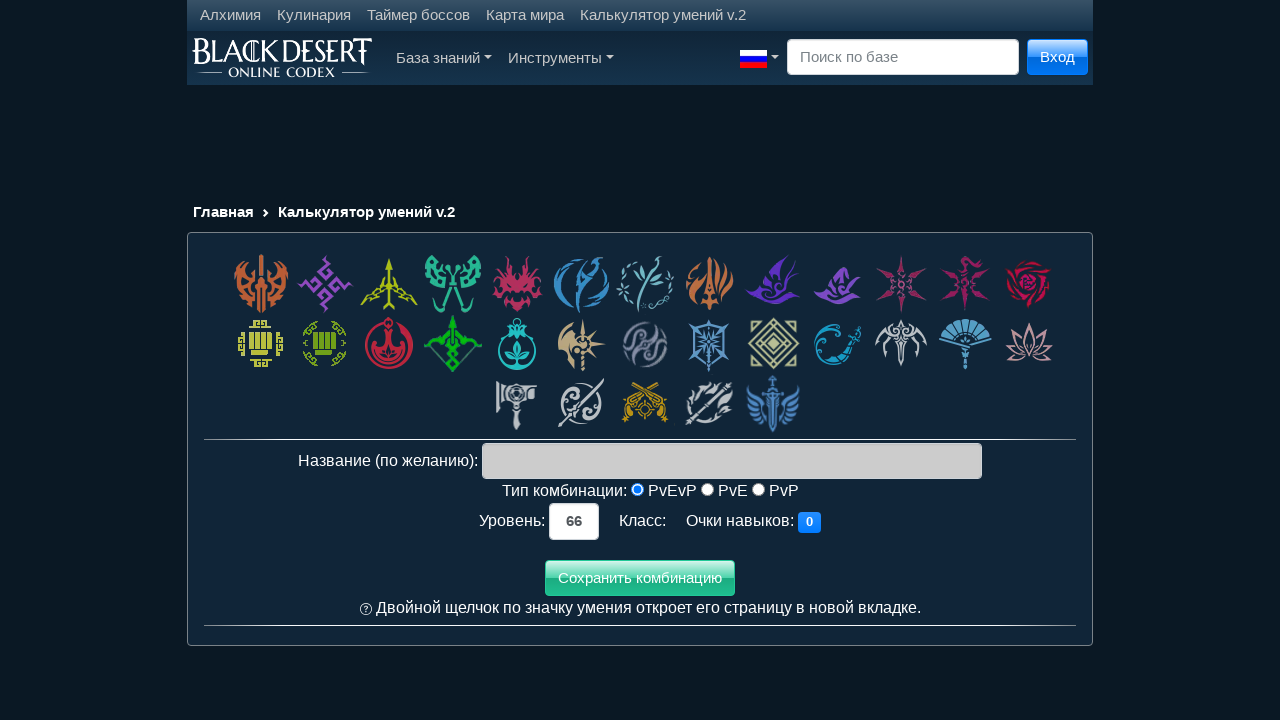

Clicked on Warrior class (first class cell) at (261, 284) on .class_cell:nth-child(1) > *
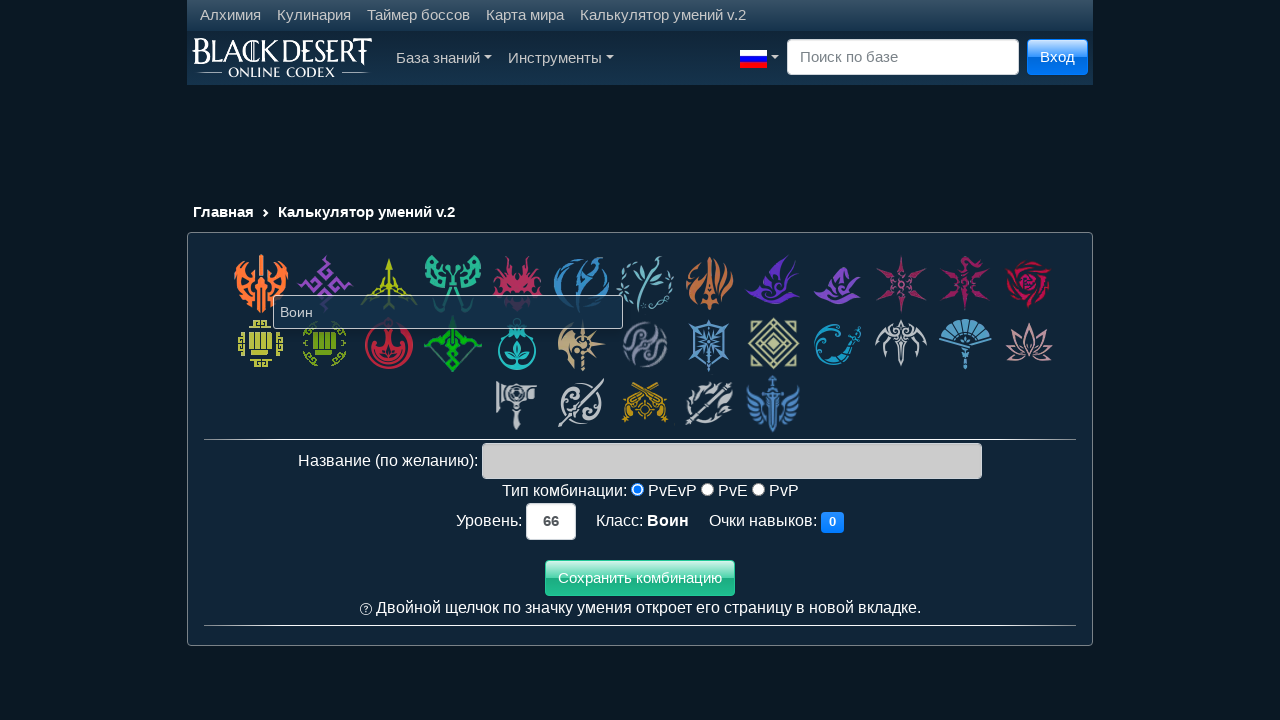

Waited for skill with data-gid='618' to load
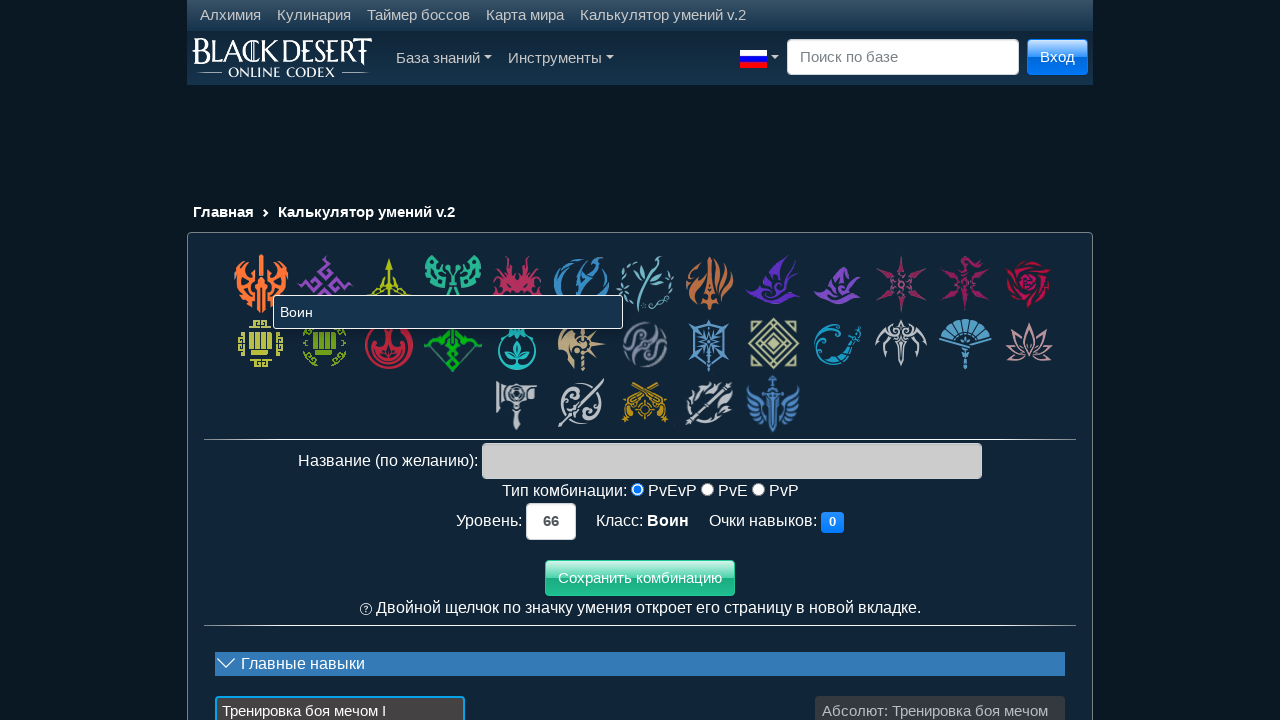

Clicked on the absolute skill (data-gid='618') at (940, 680) on div[data-gid='618']
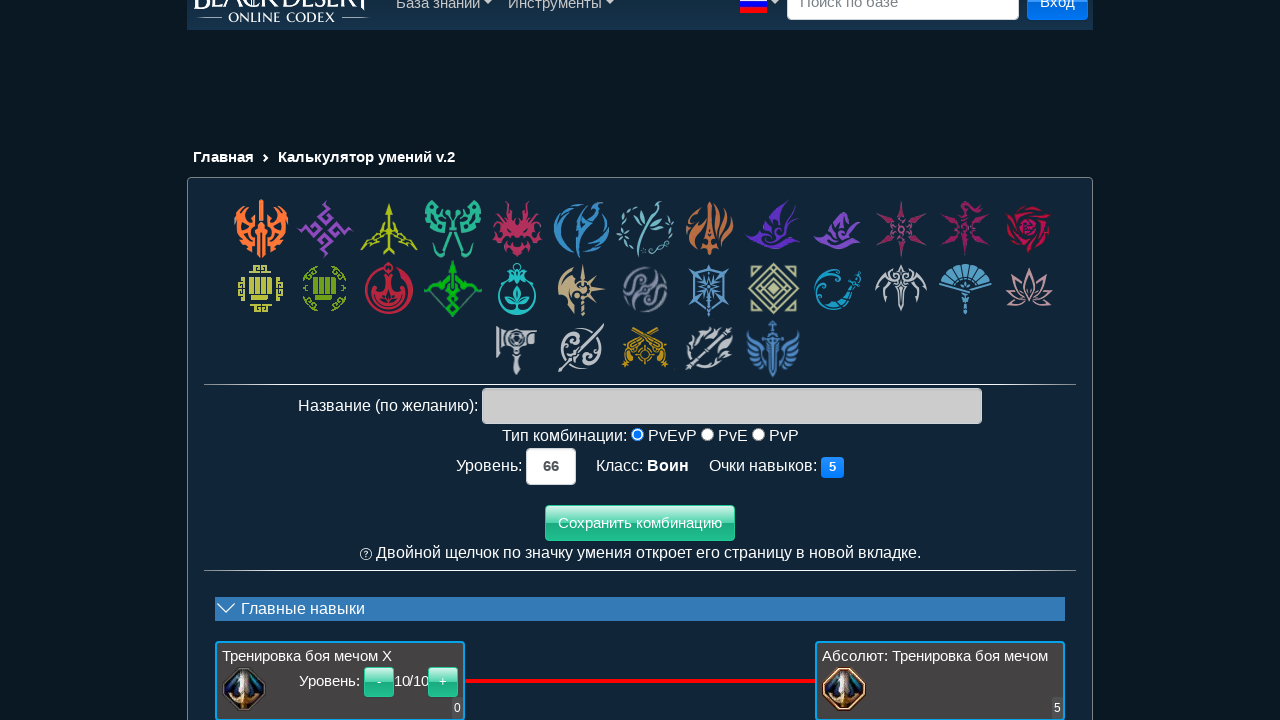

Waited for skill point counter to update
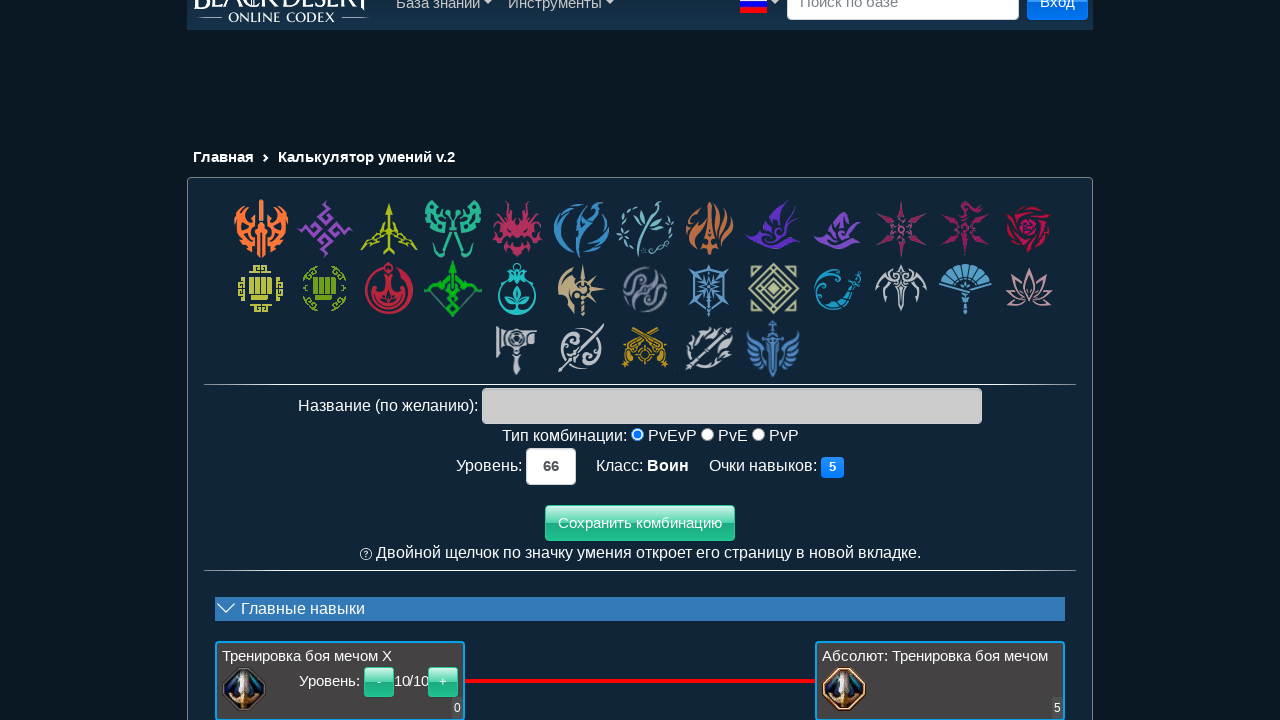

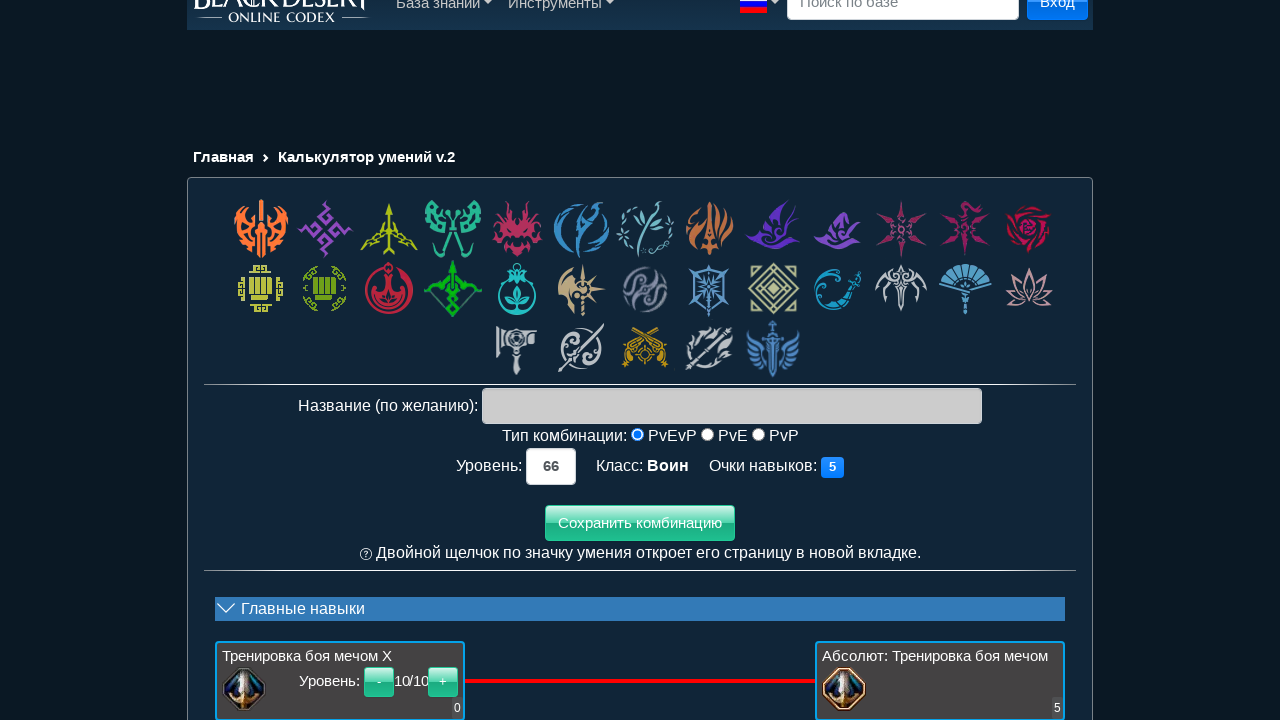